Tests that the Clear completed button displays correct text after checking an item

Starting URL: https://demo.playwright.dev/todomvc

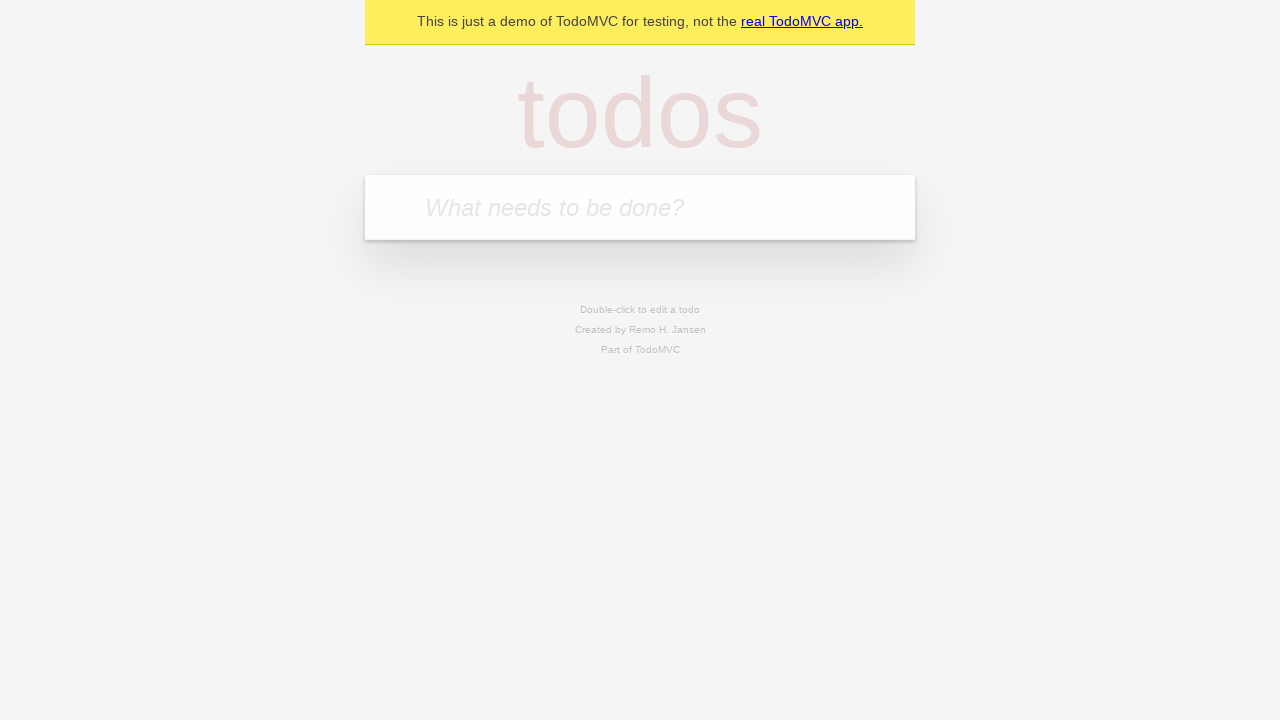

Filled todo input with 'buy some cheese' on internal:attr=[placeholder="What needs to be done?"i]
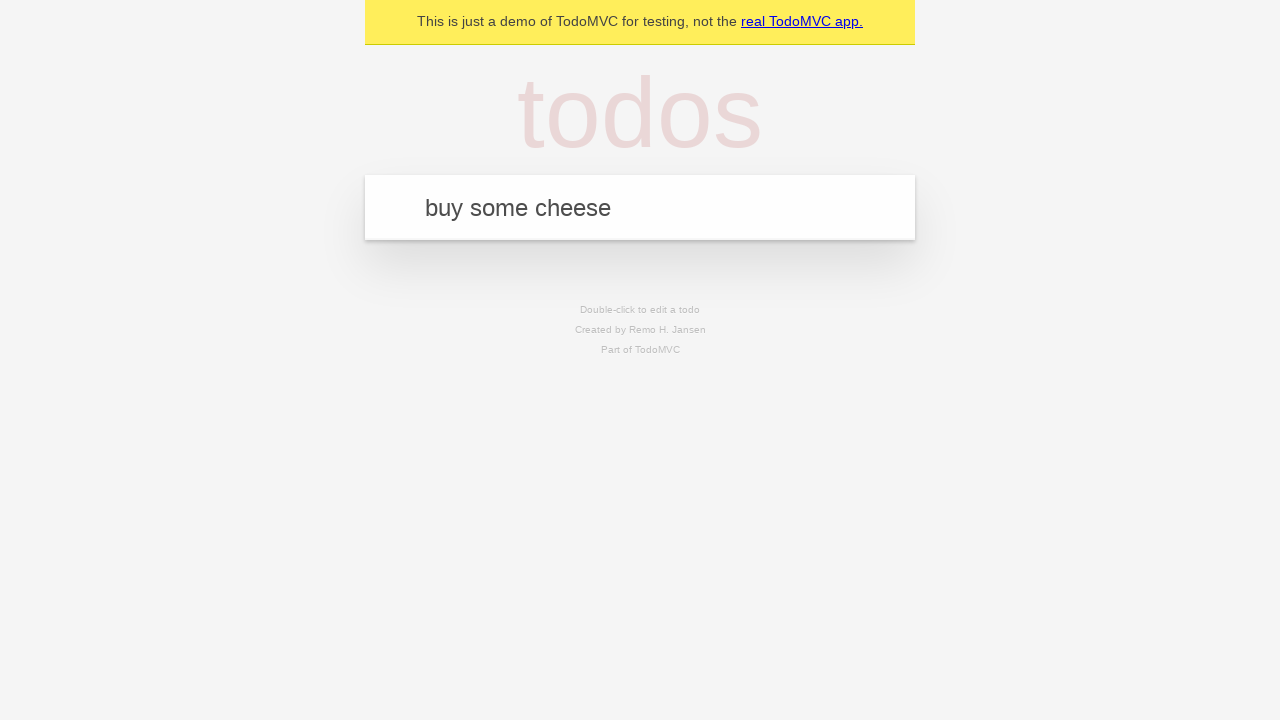

Pressed Enter to add first todo on internal:attr=[placeholder="What needs to be done?"i]
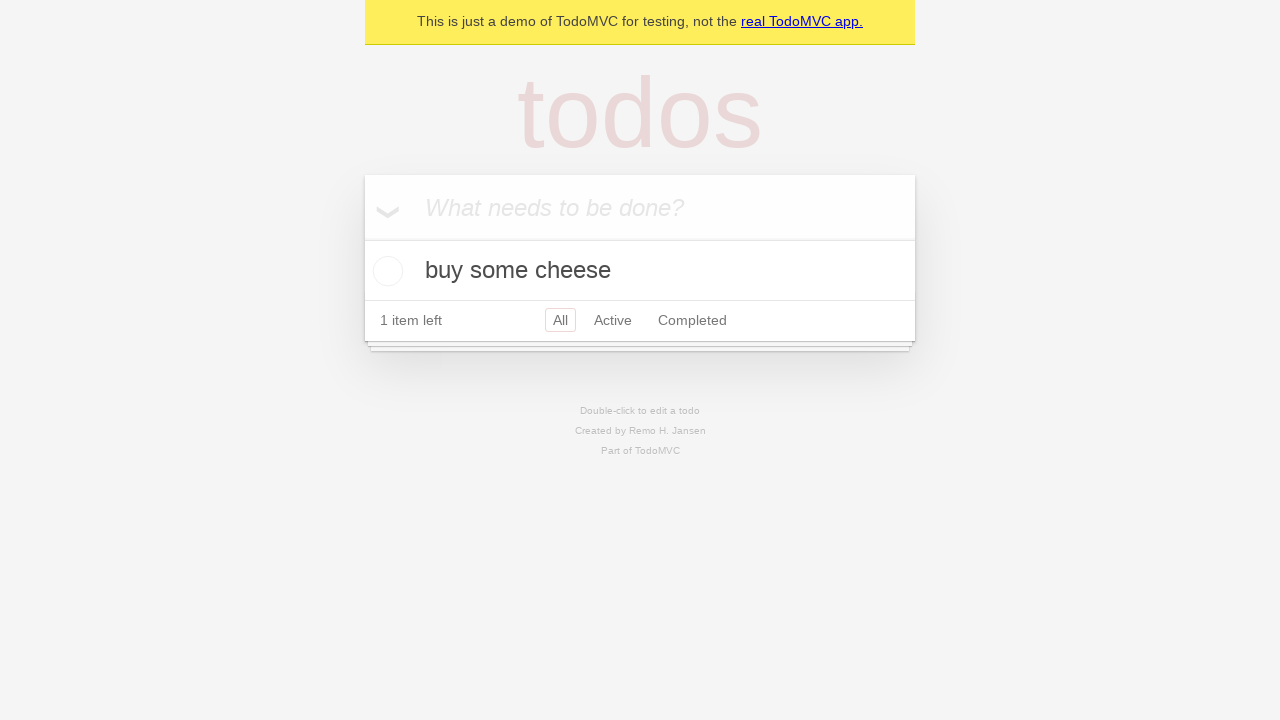

Filled todo input with 'feed the cat' on internal:attr=[placeholder="What needs to be done?"i]
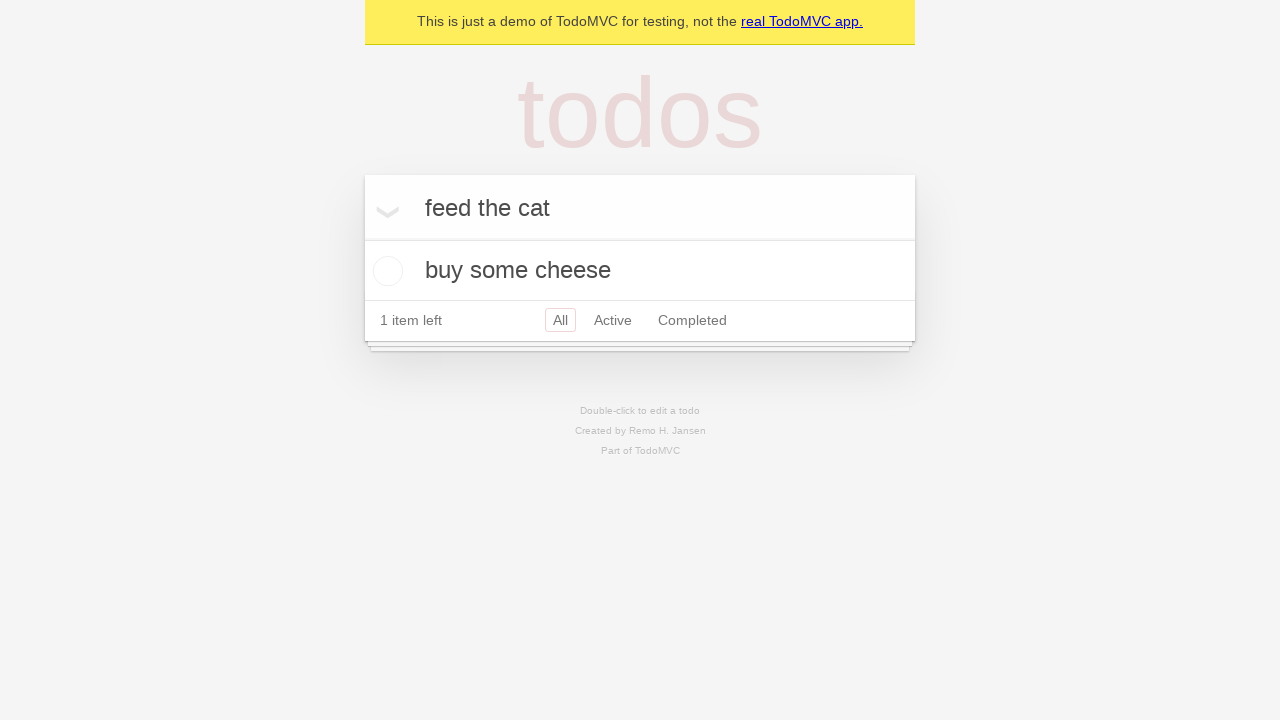

Pressed Enter to add second todo on internal:attr=[placeholder="What needs to be done?"i]
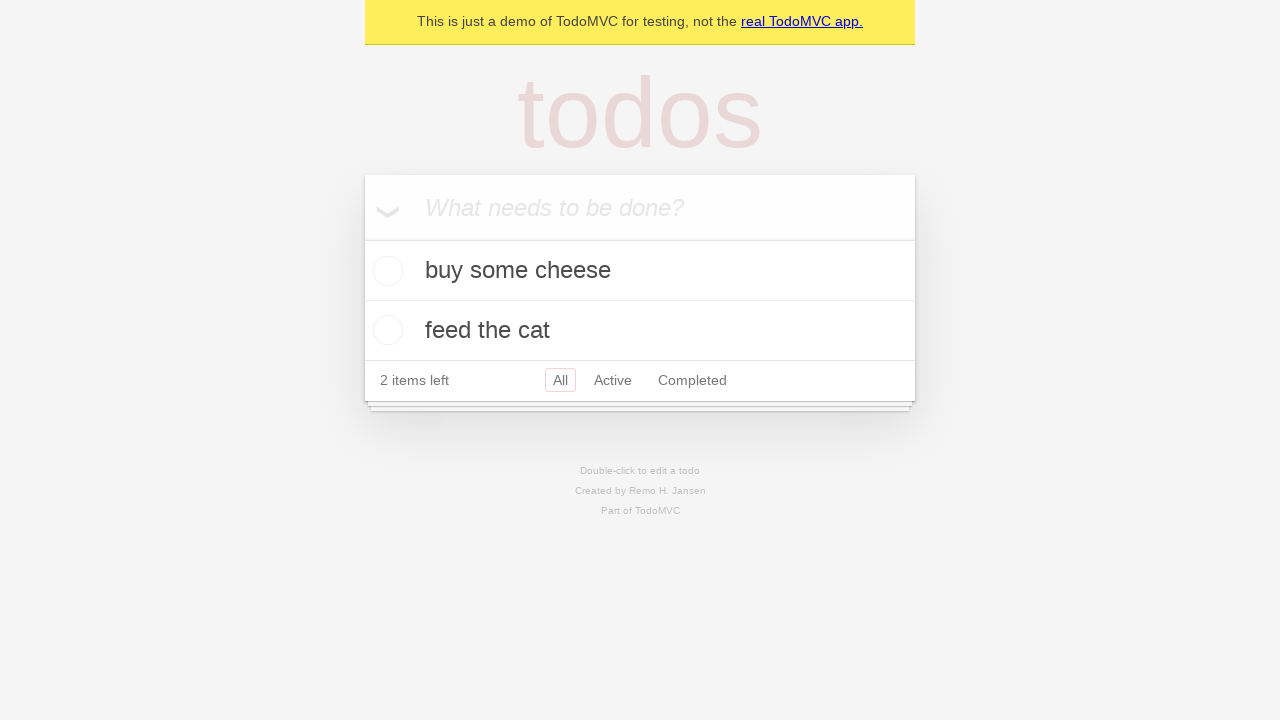

Filled todo input with 'book a doctors appointment' on internal:attr=[placeholder="What needs to be done?"i]
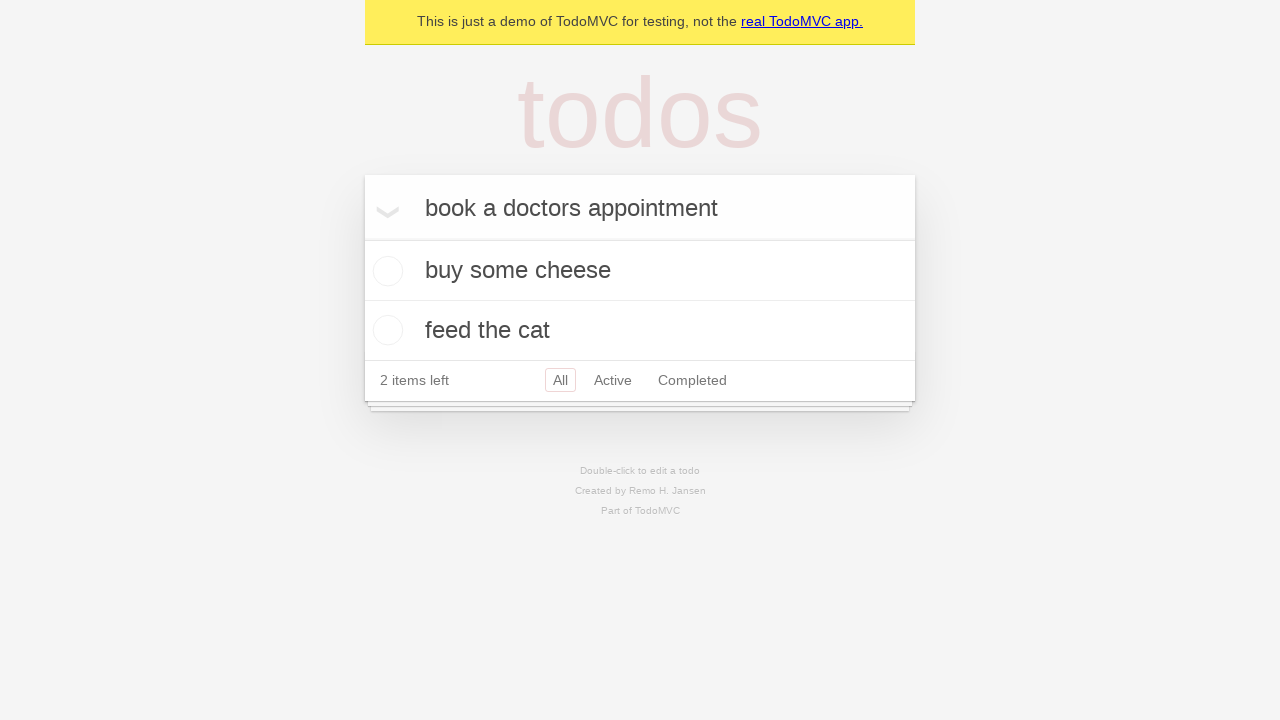

Pressed Enter to add third todo on internal:attr=[placeholder="What needs to be done?"i]
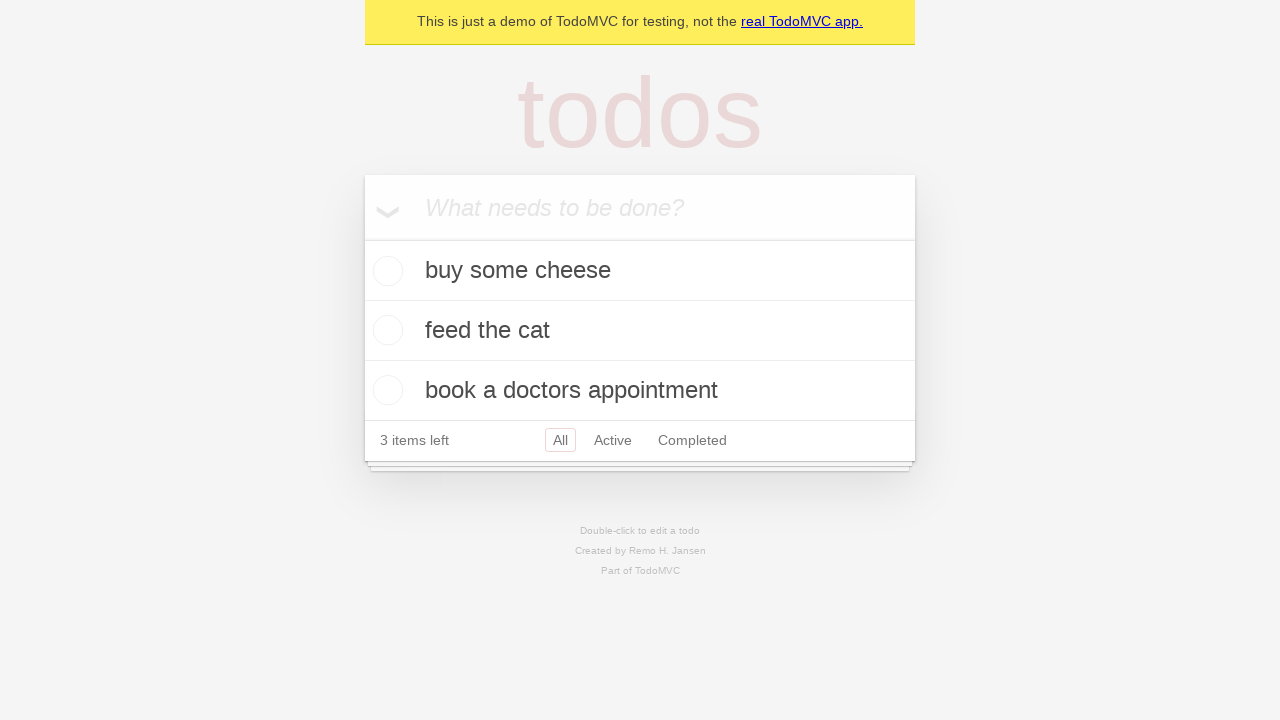

Waited for 3 todo items to be added to the list
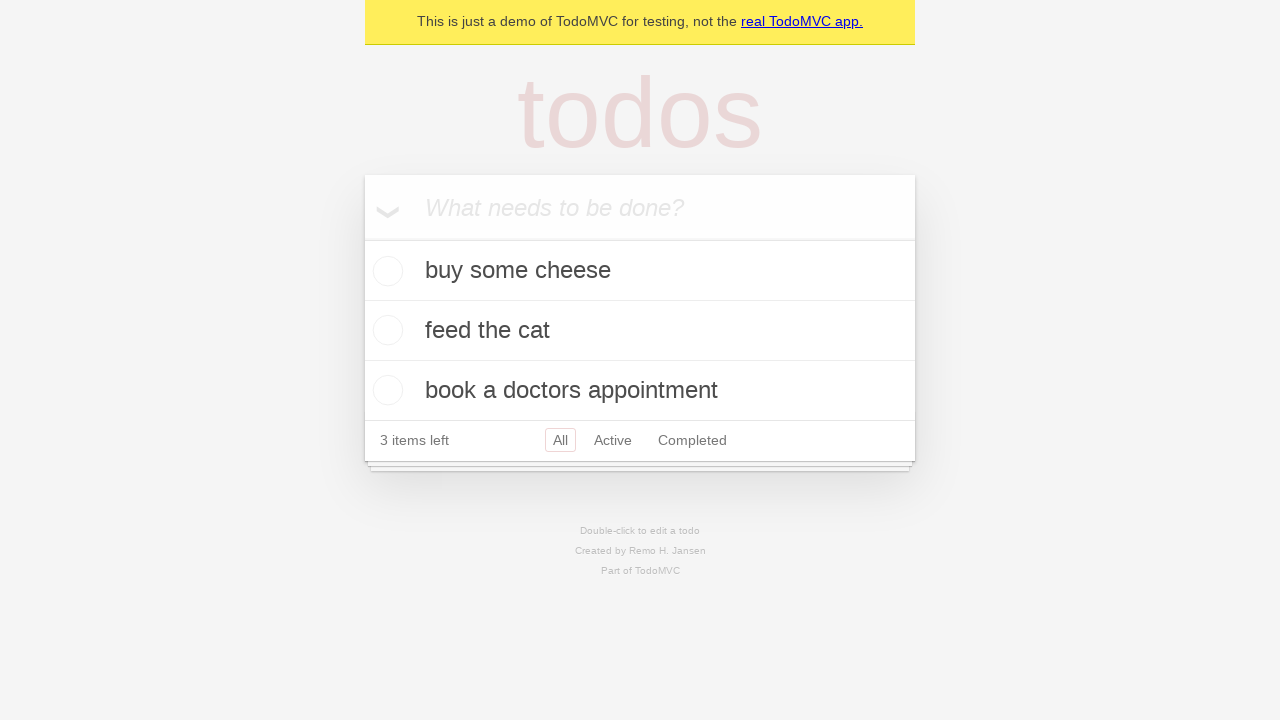

Checked the first todo item at (385, 271) on .todo-list li .toggle >> nth=0
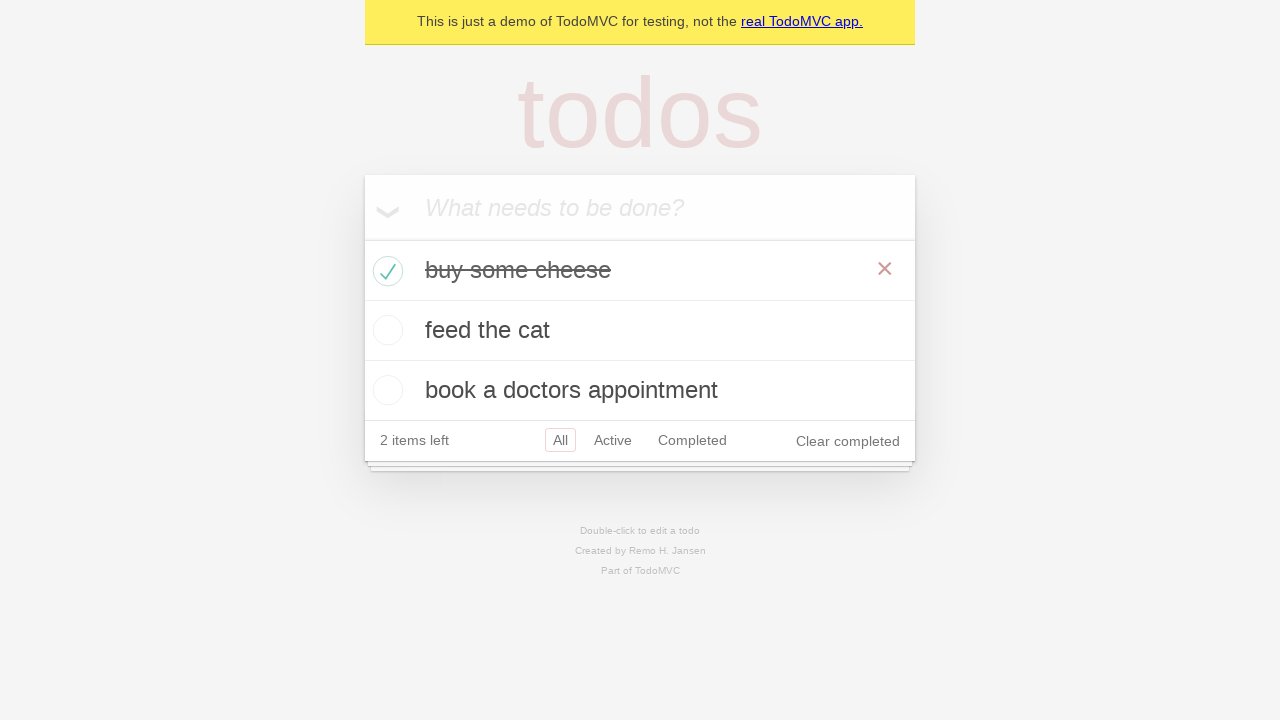

Clear completed button appeared after checking first todo
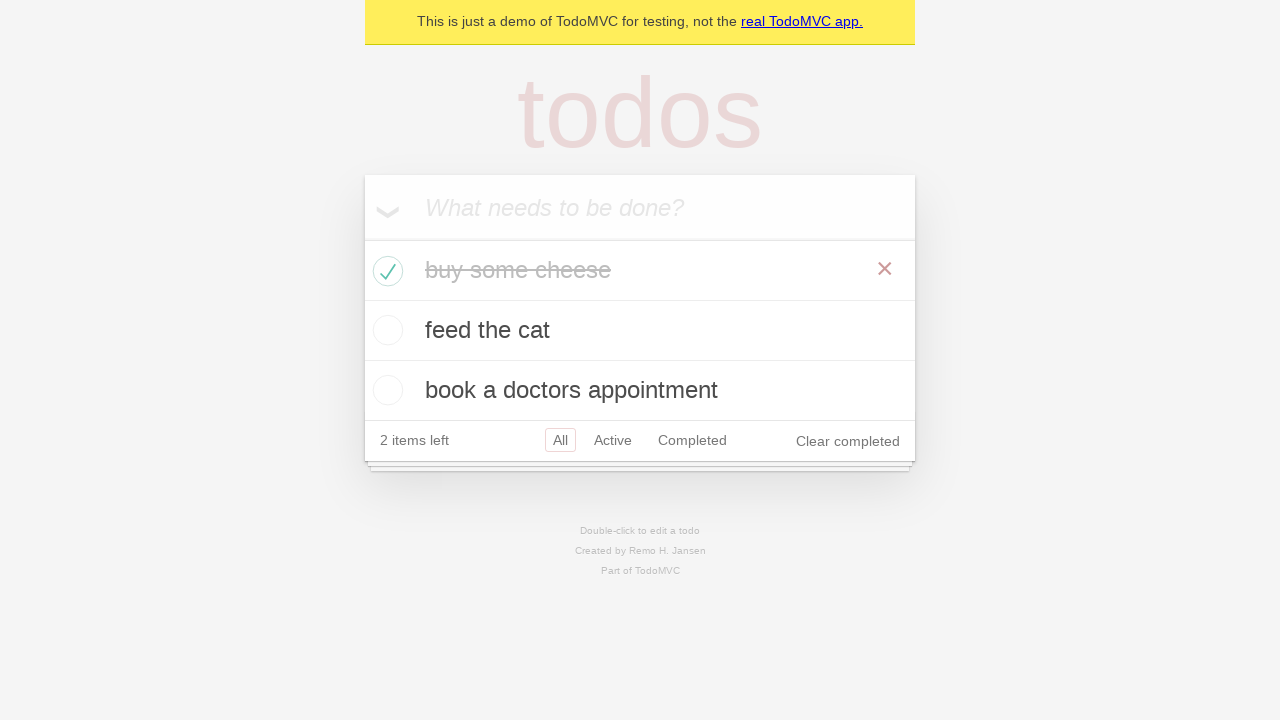

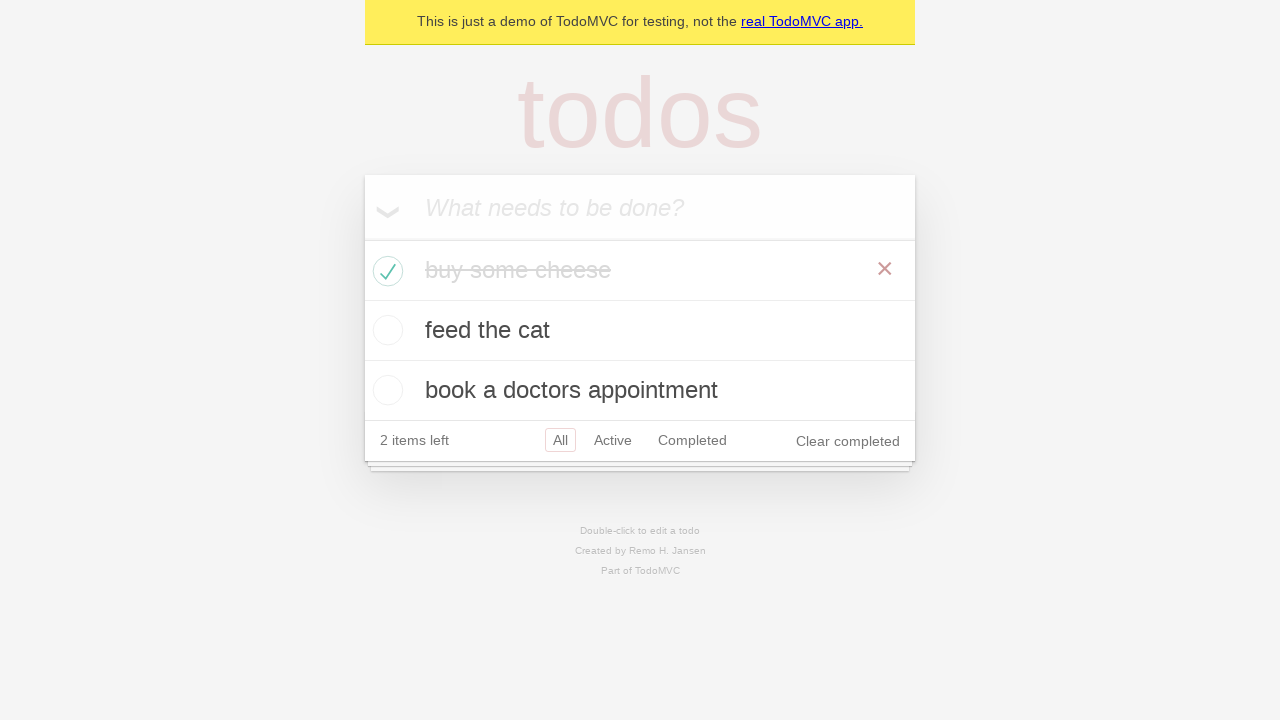